Clears the textbox on the guinea-pig page and types "Sauce" into it

Starting URL: https://saucelabs.com/test/guinea-pig

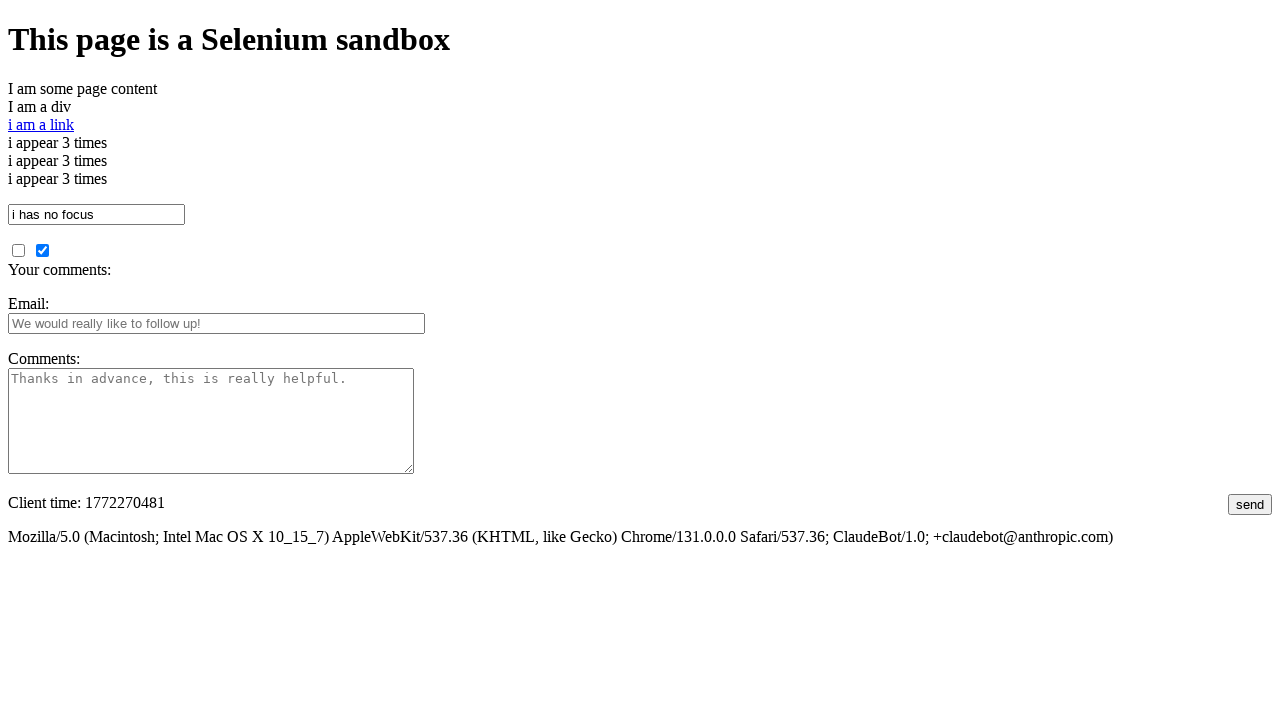

Cleared the textbox on #i_am_a_textbox
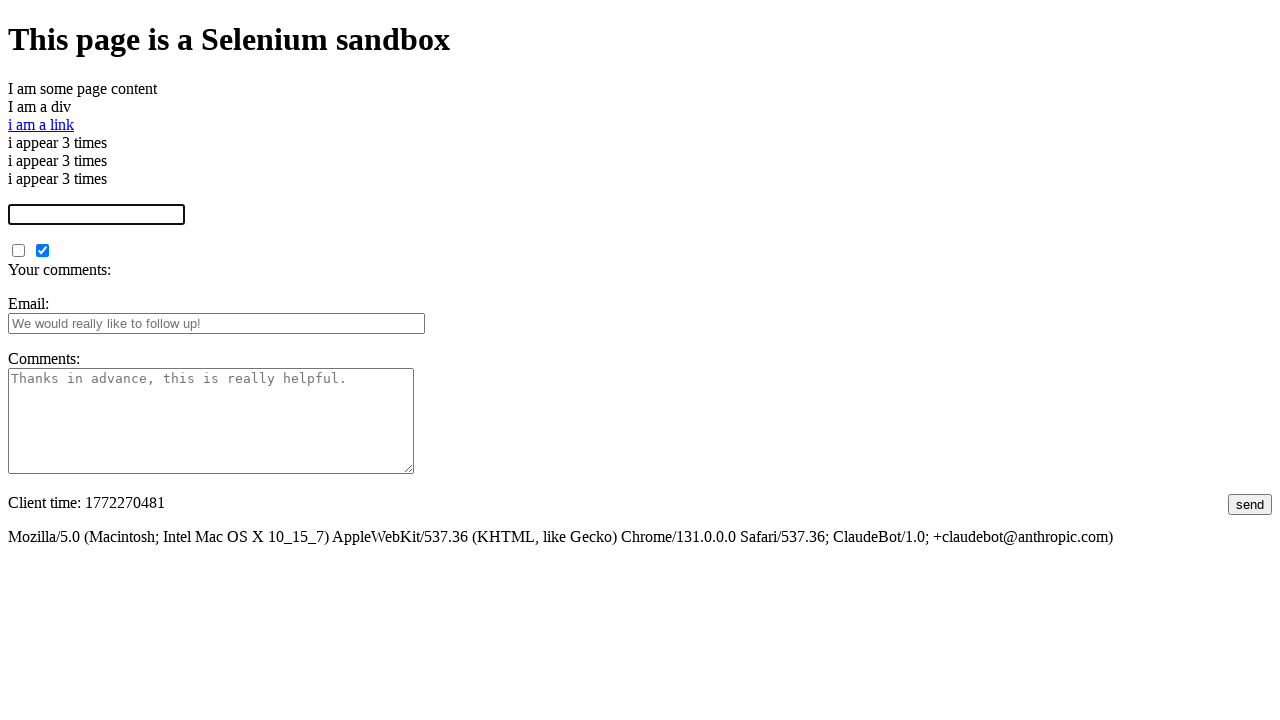

Typed 'Sauce' into the textbox on #i_am_a_textbox
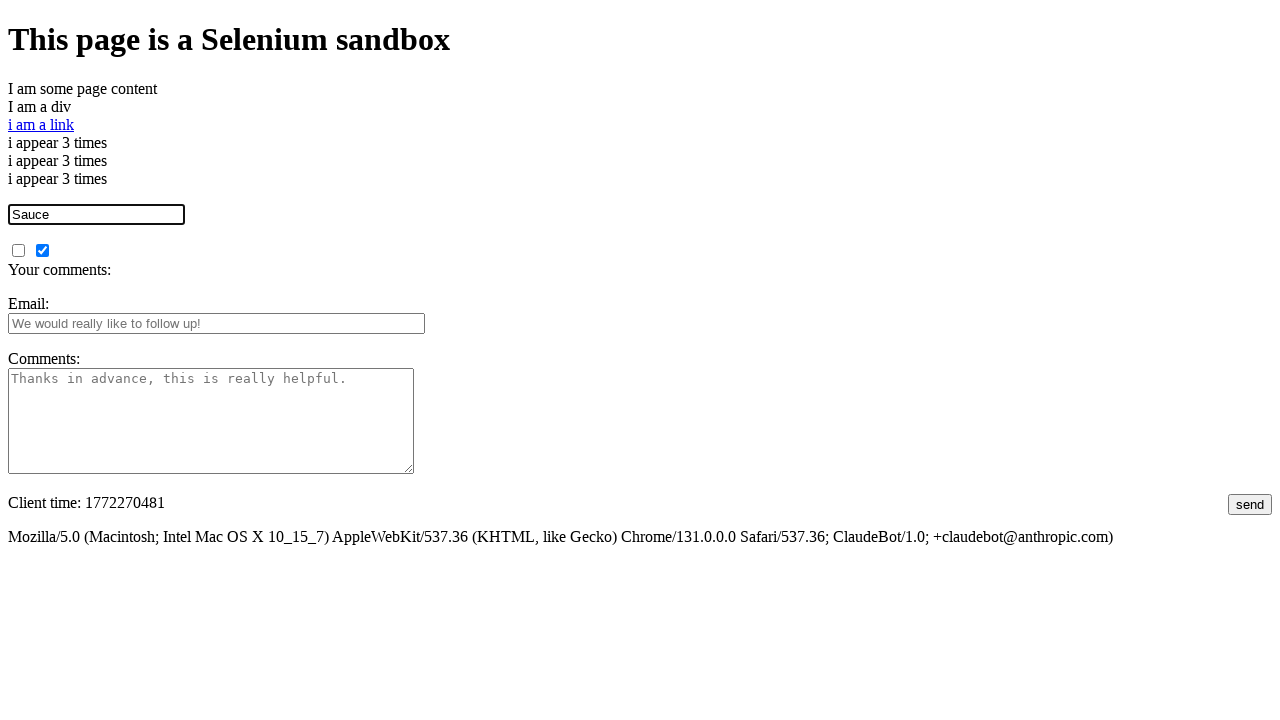

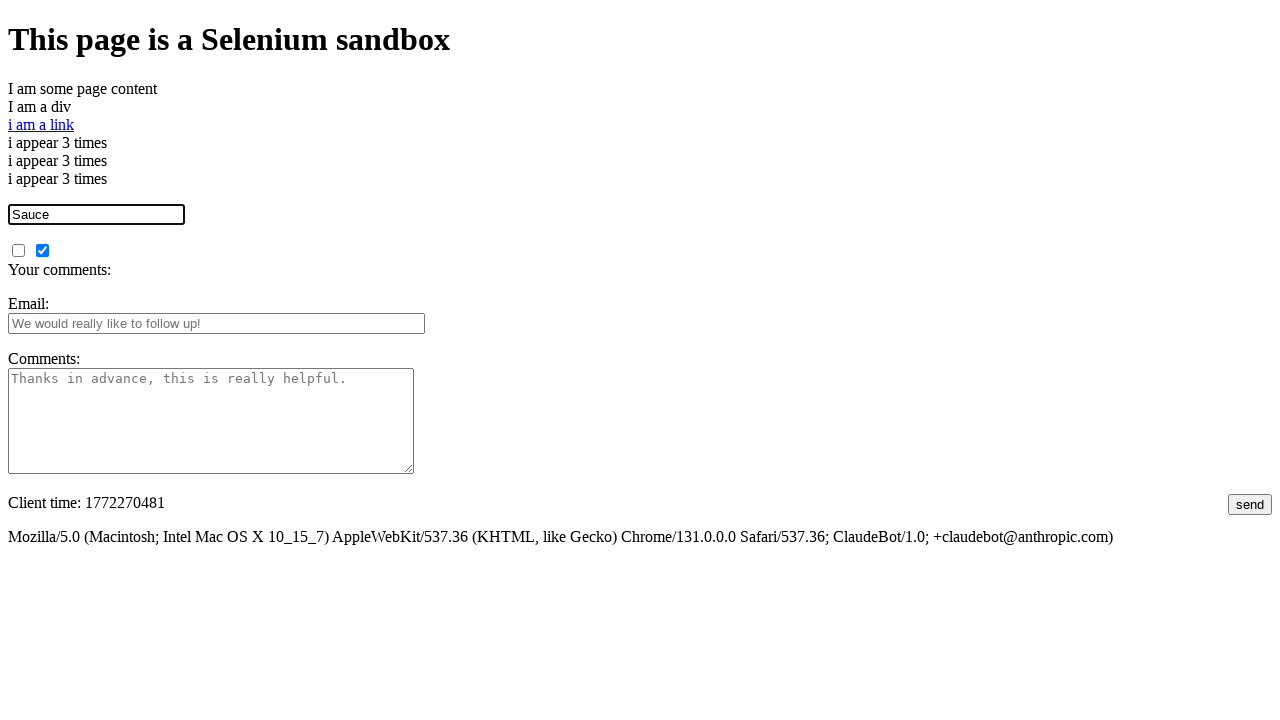